Tests text input functionality by entering text into a field and clicking a button to update its label

Starting URL: http://uitestingplayground.com/textinput

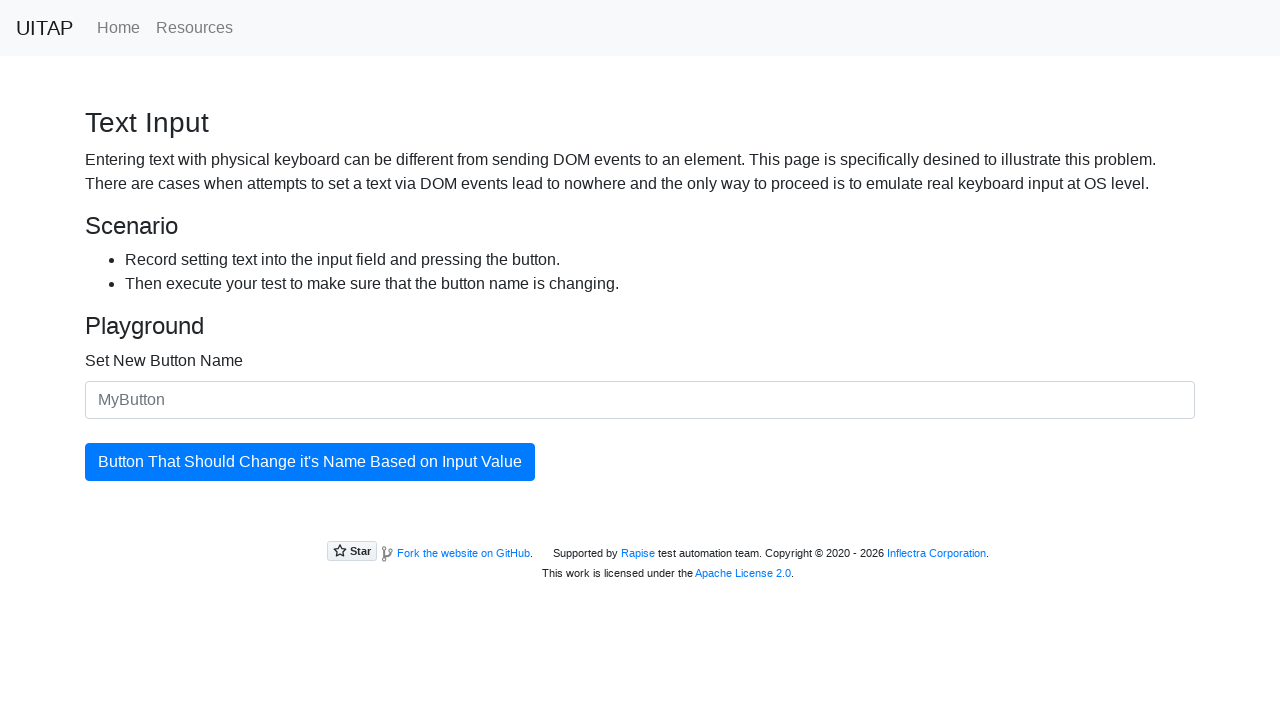

Filled text input field with 'SkyPro' on #newButtonName
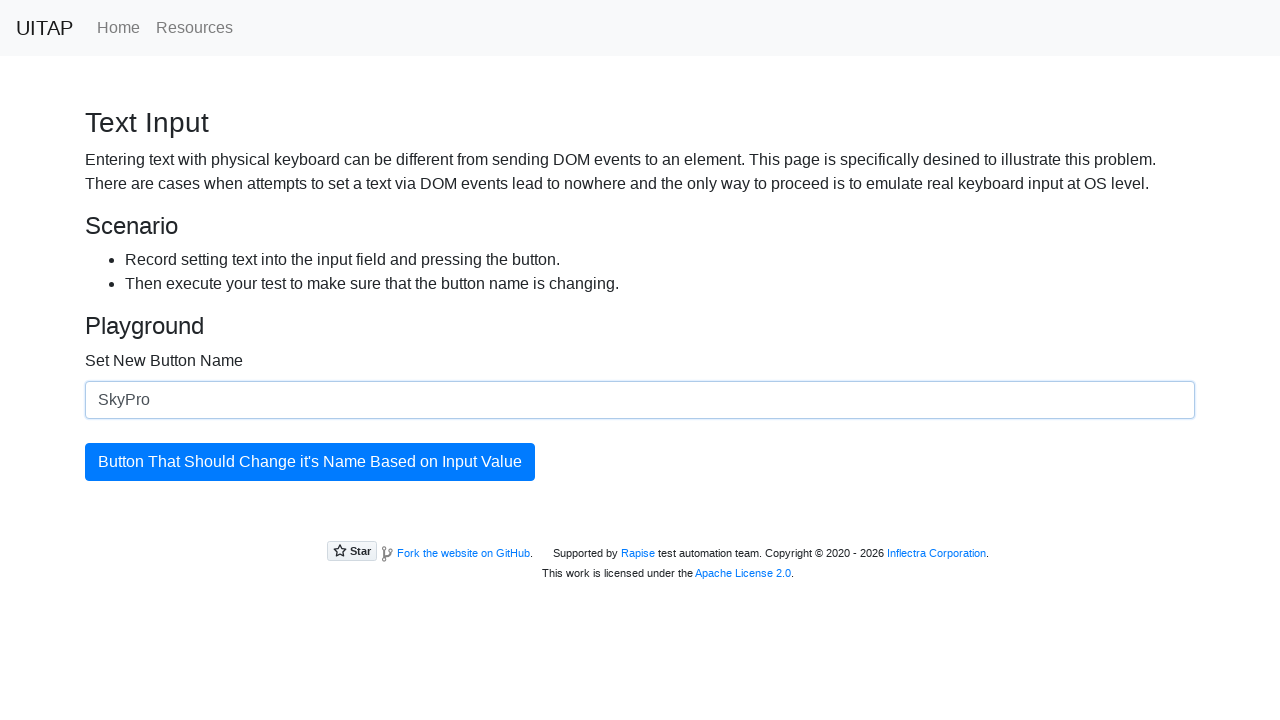

Clicked button to update its label at (310, 462) on #updatingButton
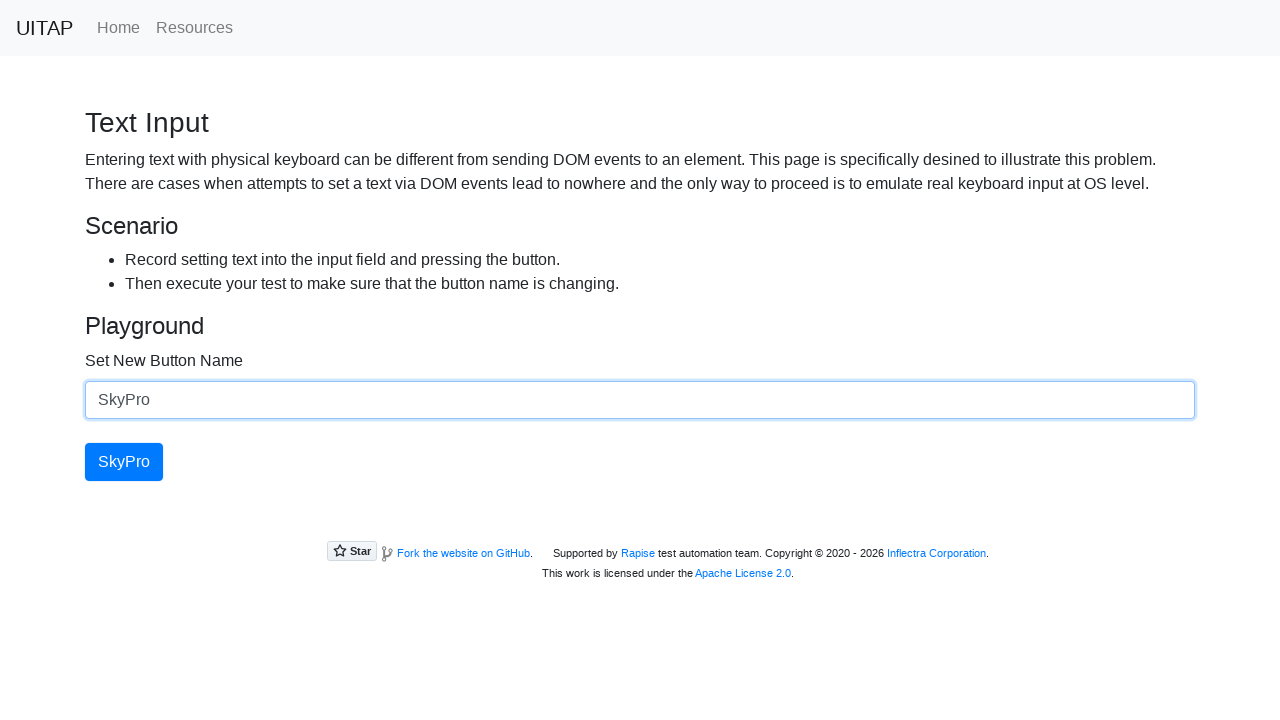

Retrieved updated button text: 'SkyPro'
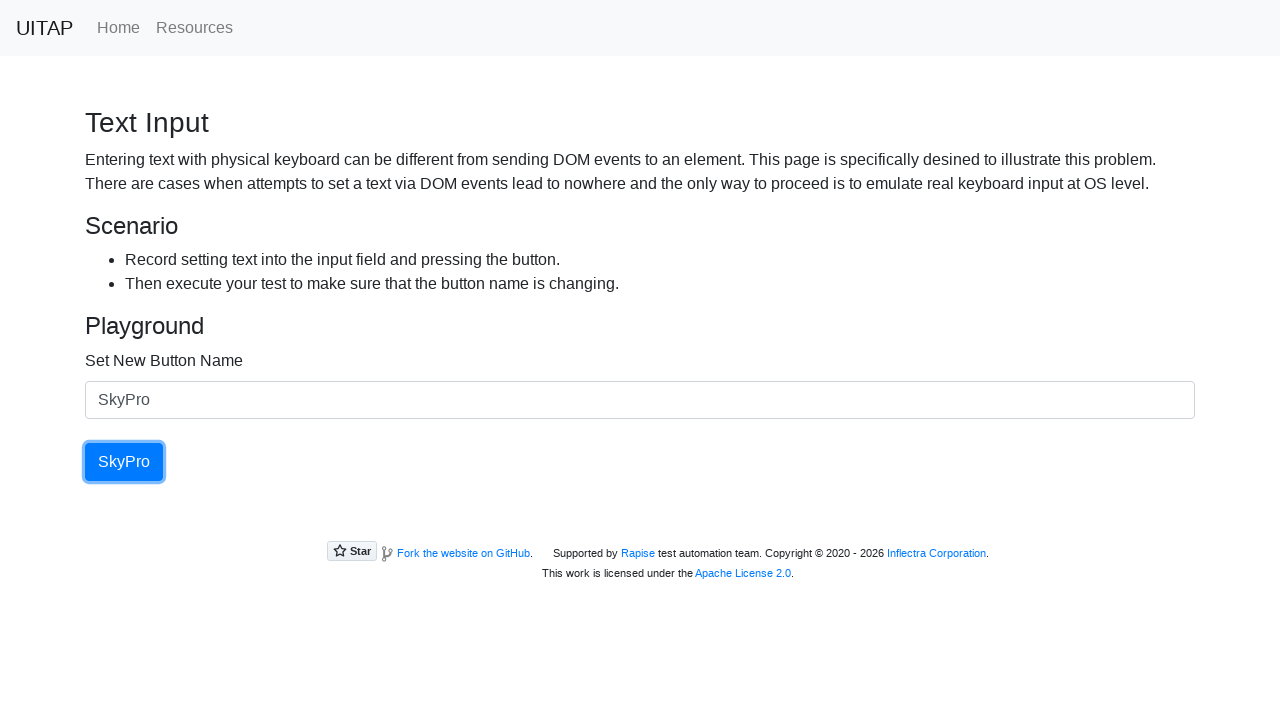

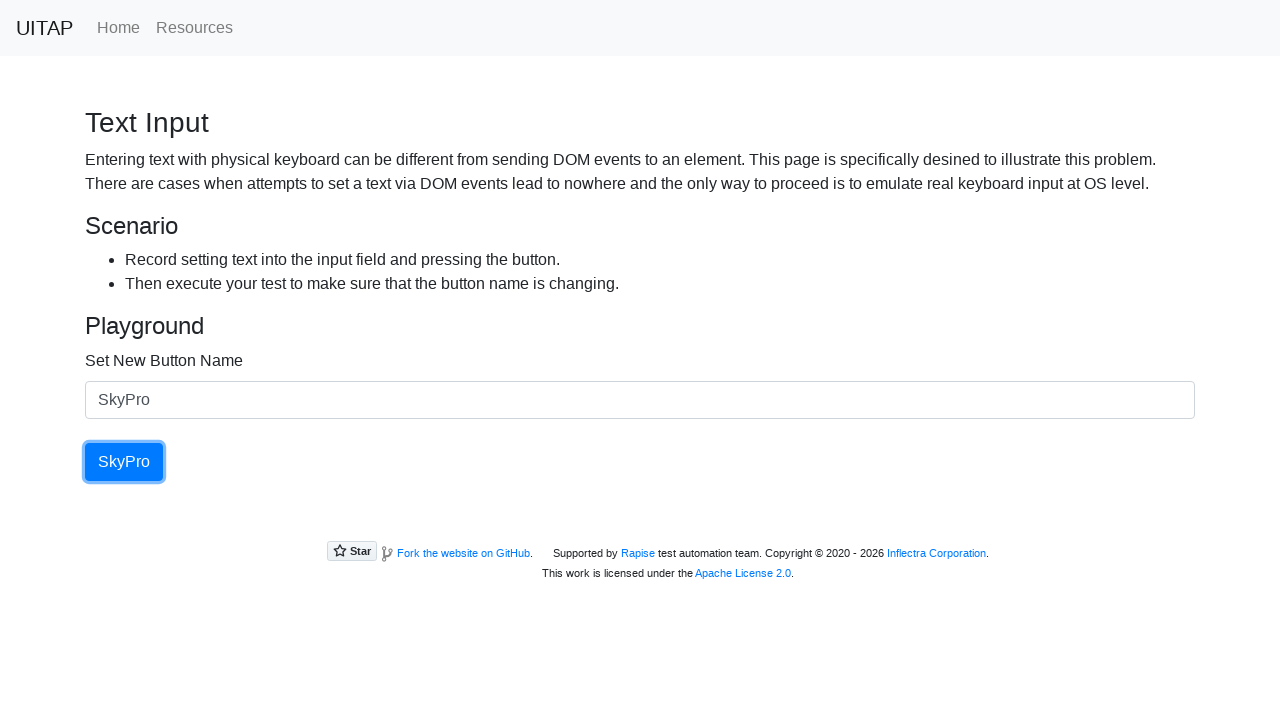